Tests adding and then deleting an element by clicking the "Add Element" button, then clicking the "Delete" button that appears

Starting URL: http://the-internet.herokuapp.com/add_remove_elements/

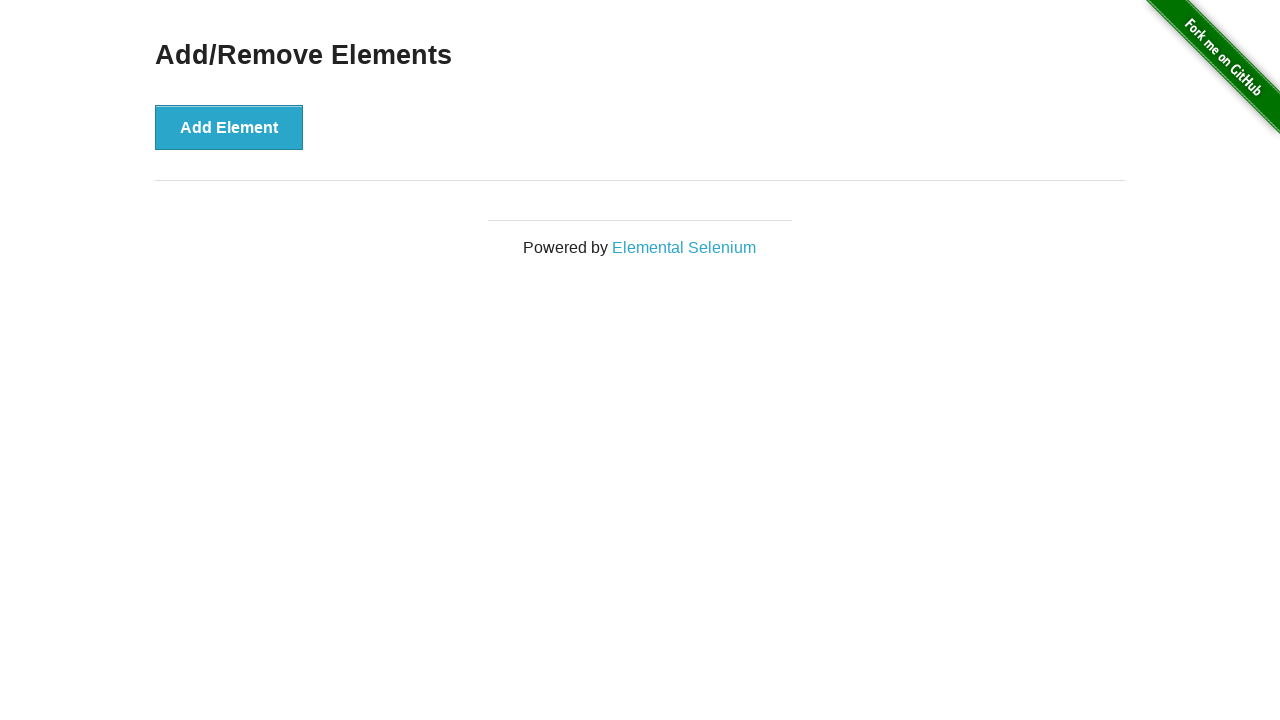

Navigated to Add/Remove Elements page
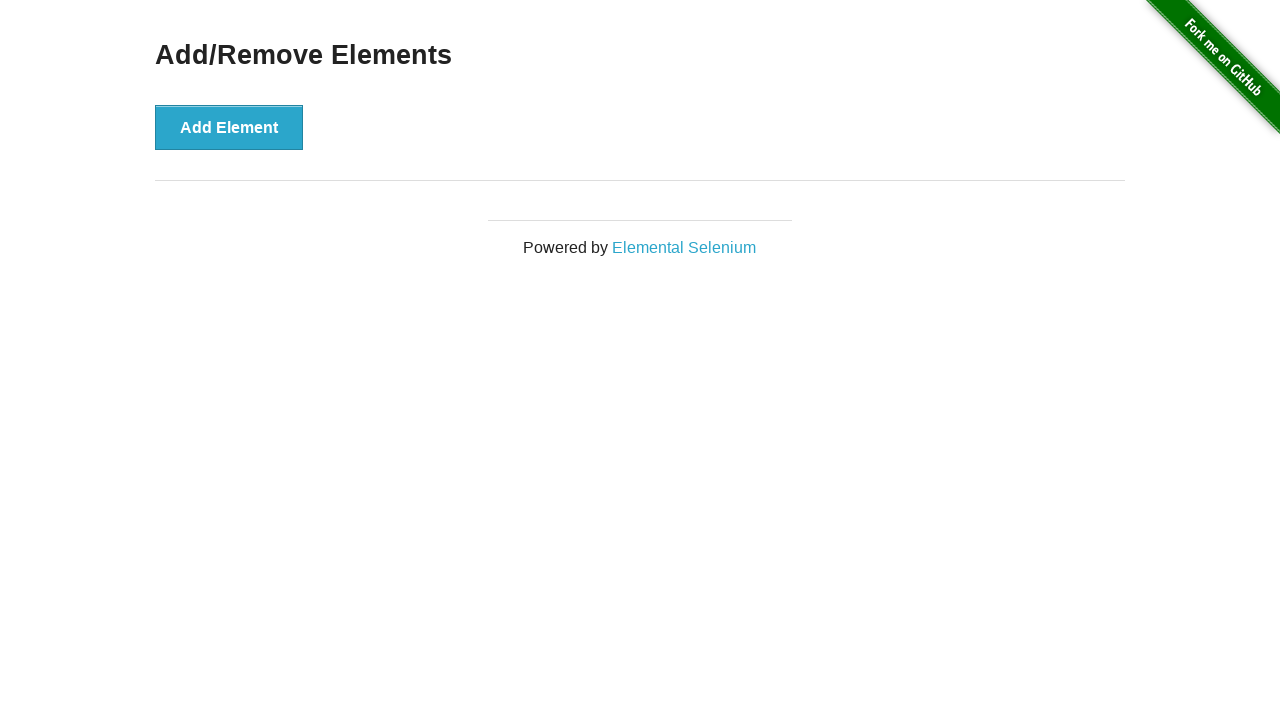

Clicked the 'Add Element' button at (229, 127) on button
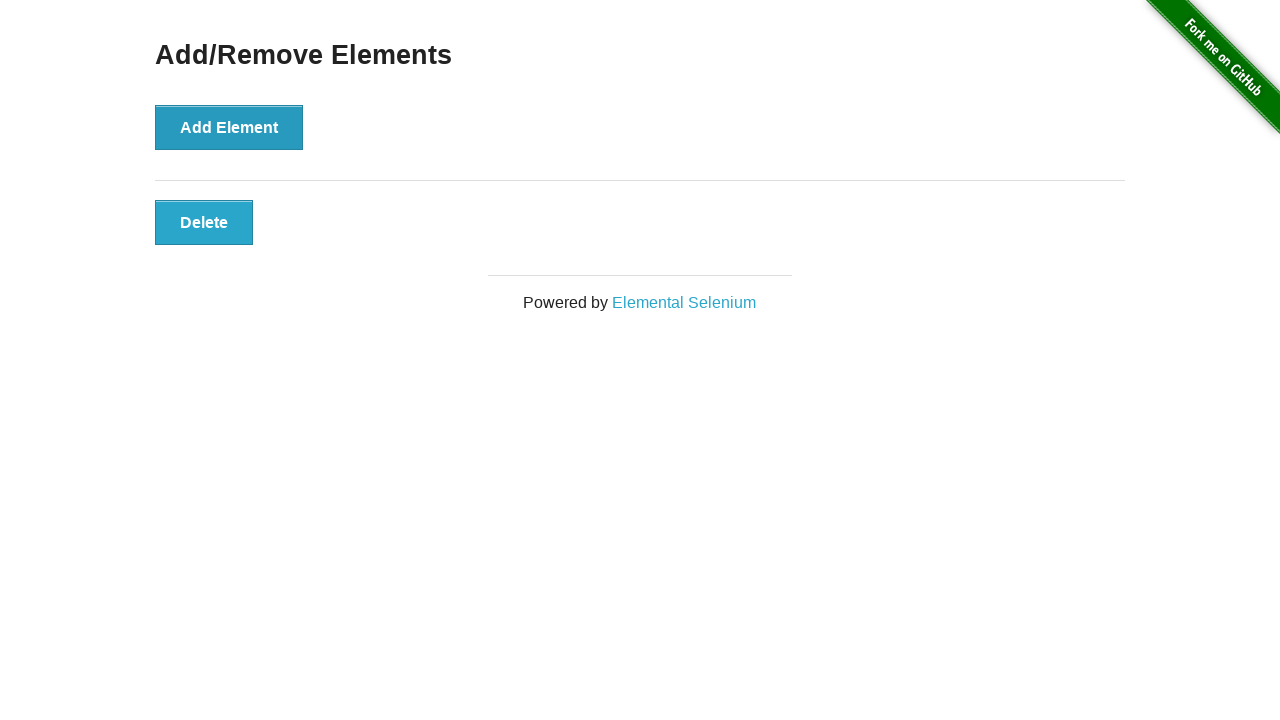

Delete button appeared after adding element
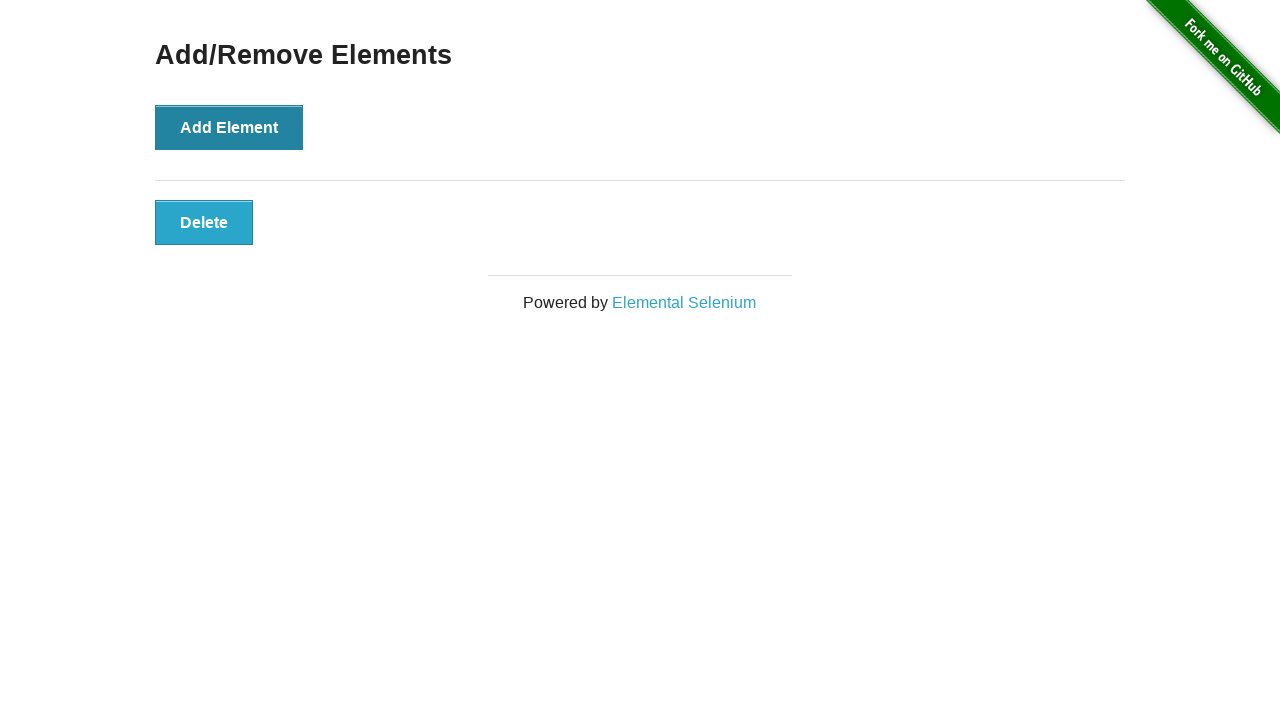

Clicked the Delete button to remove the element at (204, 222) on .added-manually
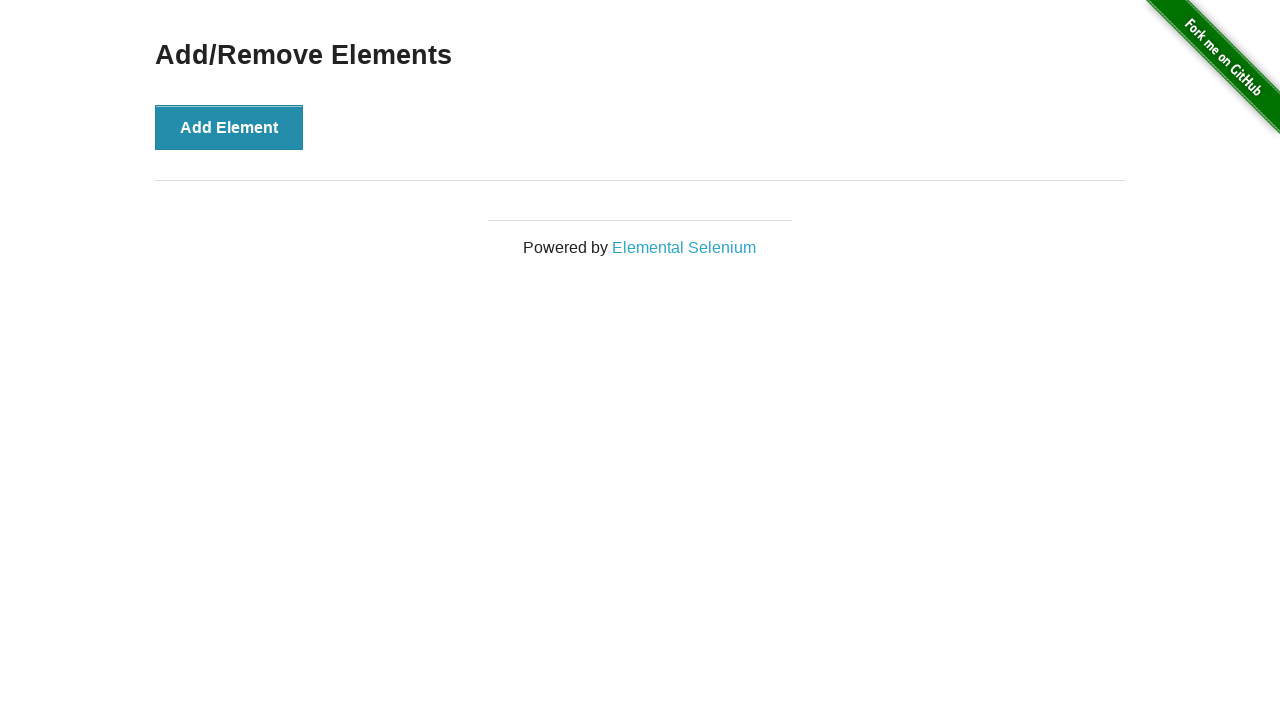

Verified the element was successfully deleted
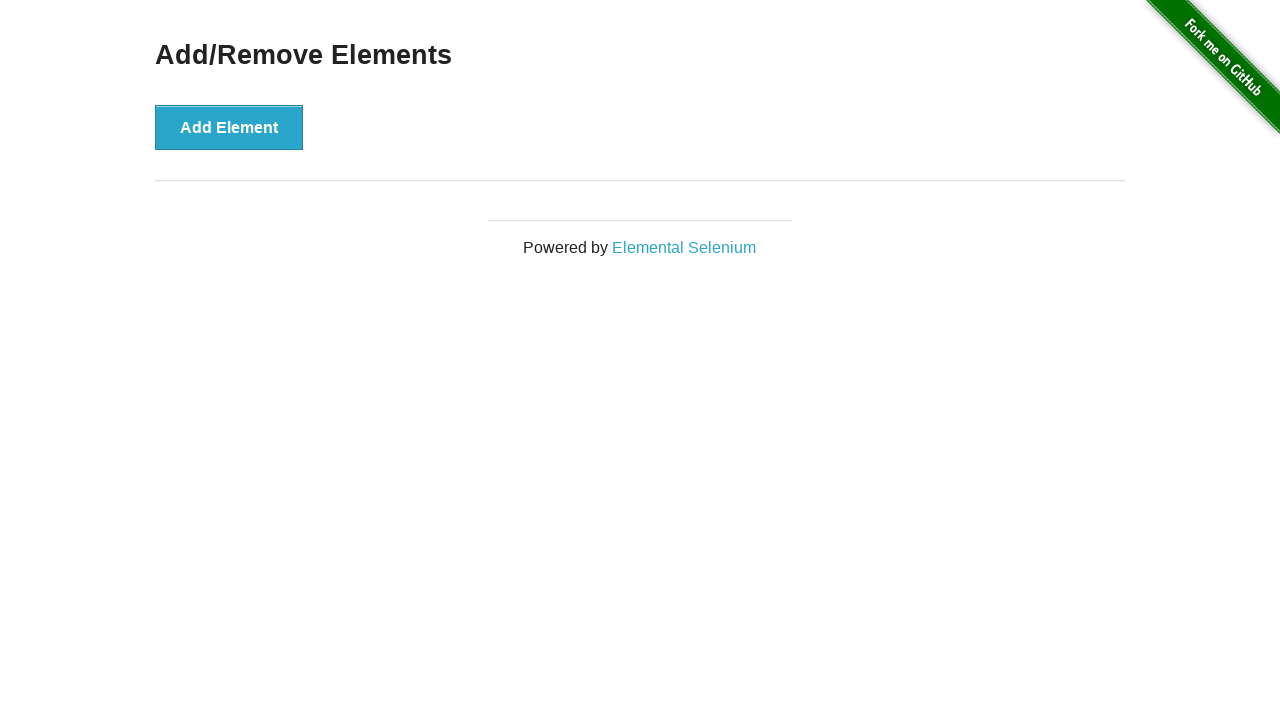

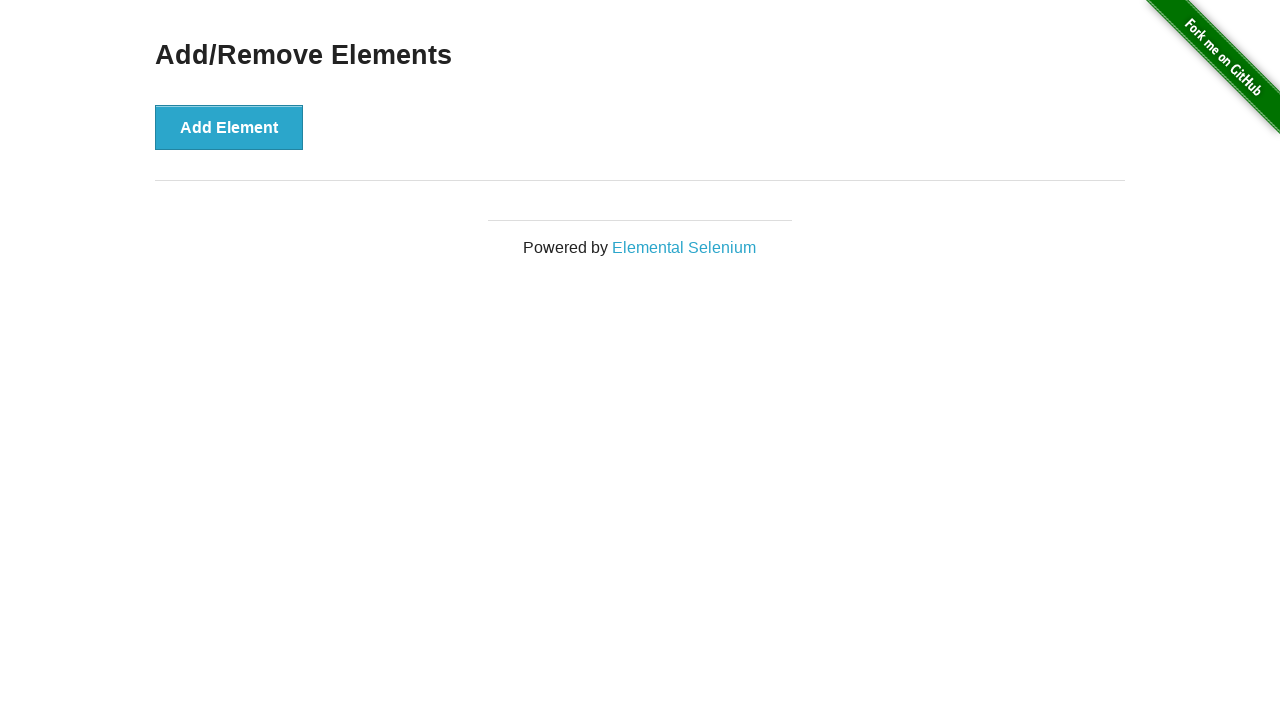